Tests keyboard key press functionality by sending a space key to a target element and verifying the result text displays the correct key pressed.

Starting URL: http://the-internet.herokuapp.com/key_presses

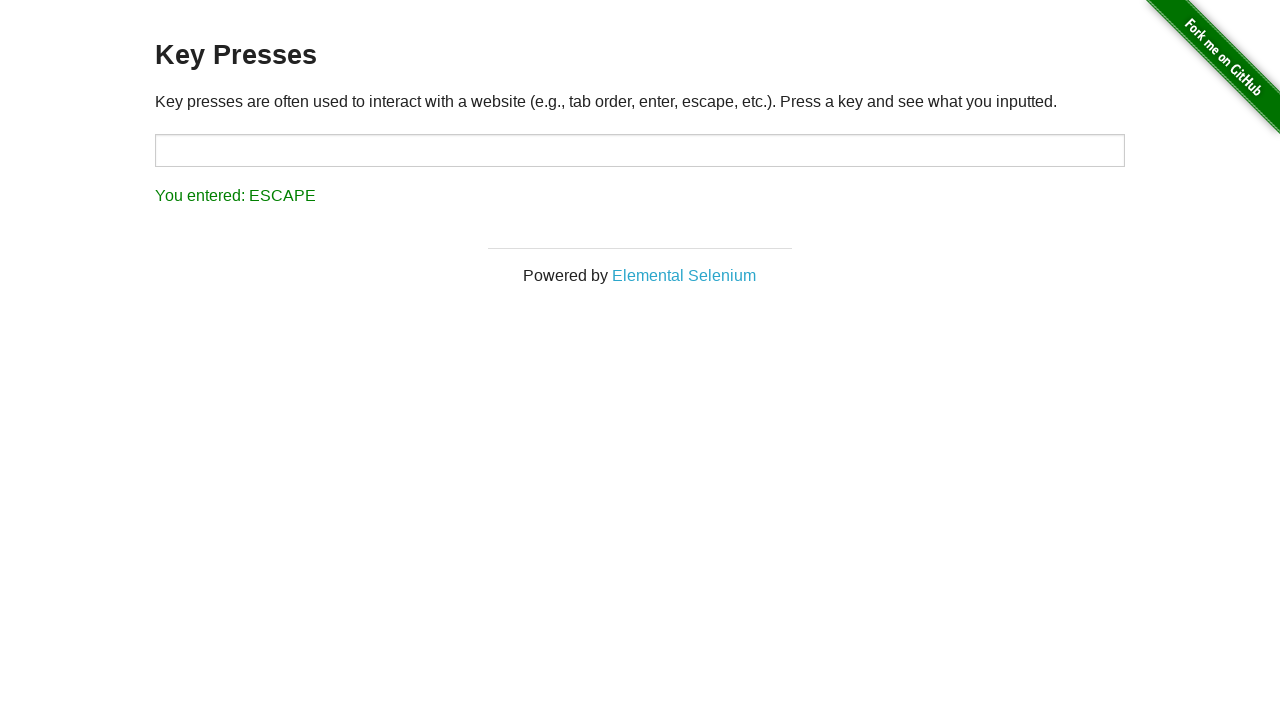

Pressed space key on target element on #target
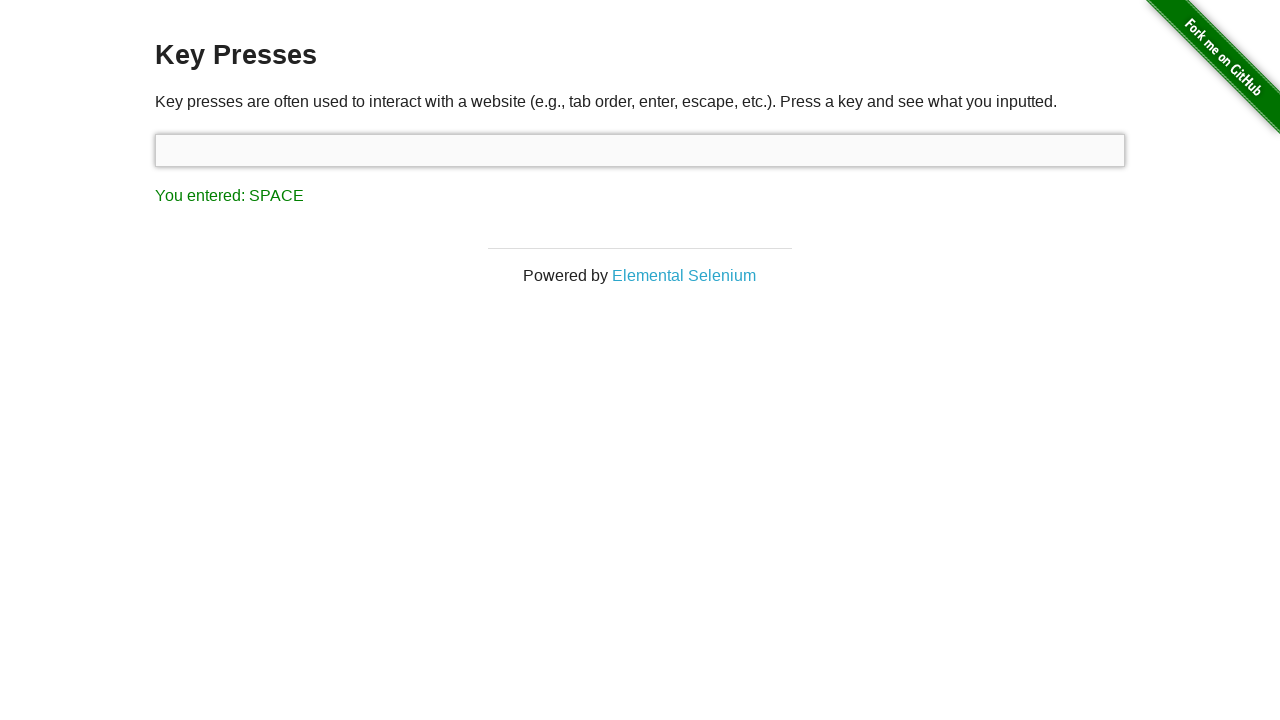

Result element loaded after space key press
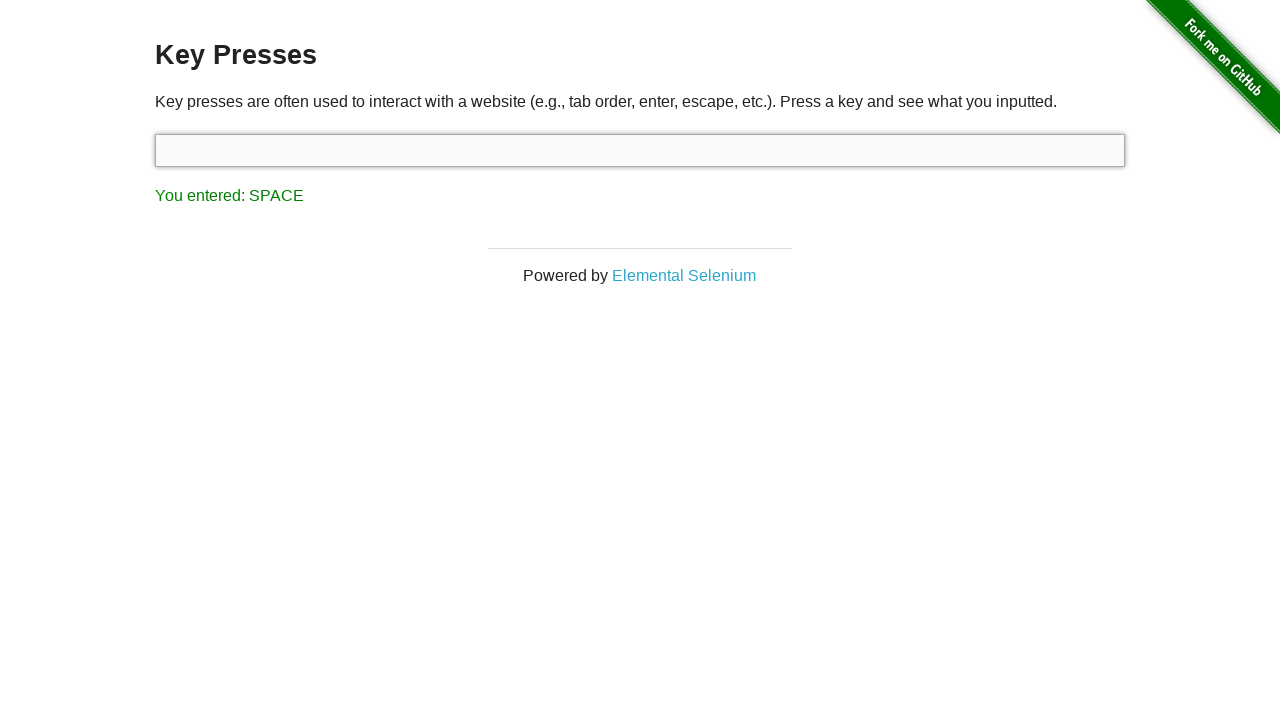

Retrieved result text content
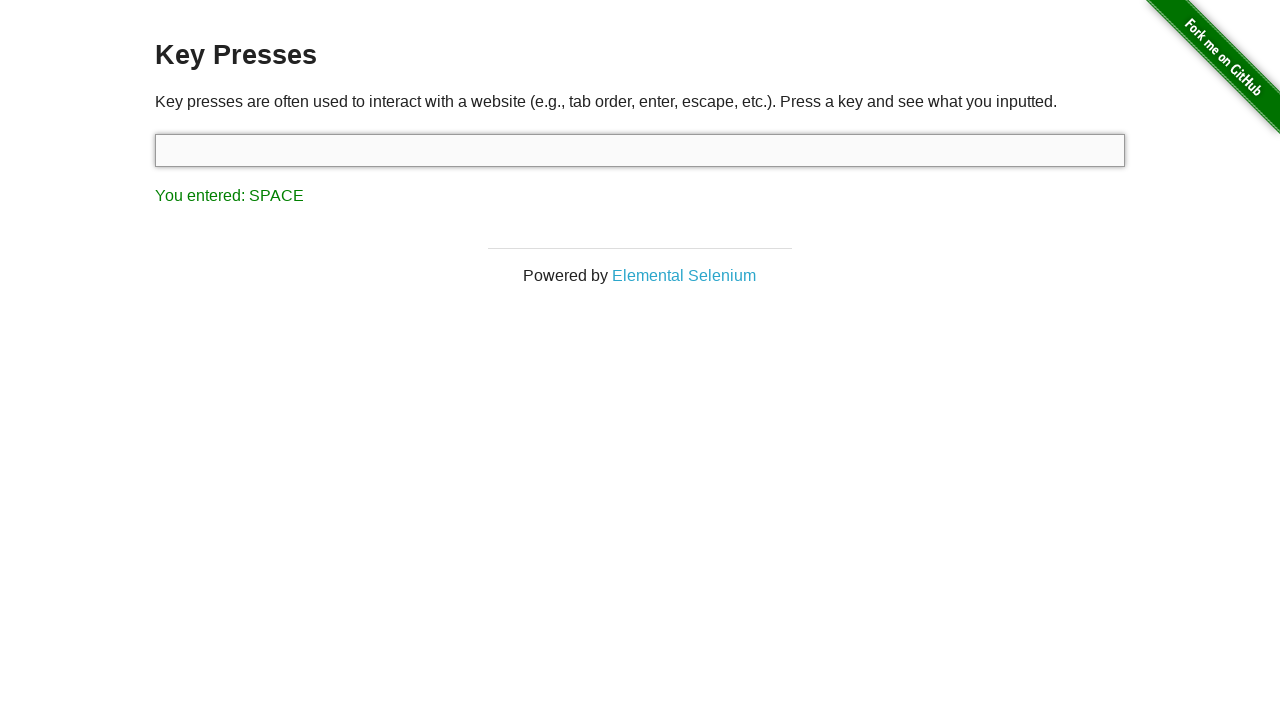

Verified result text matches expected 'You entered: SPACE'
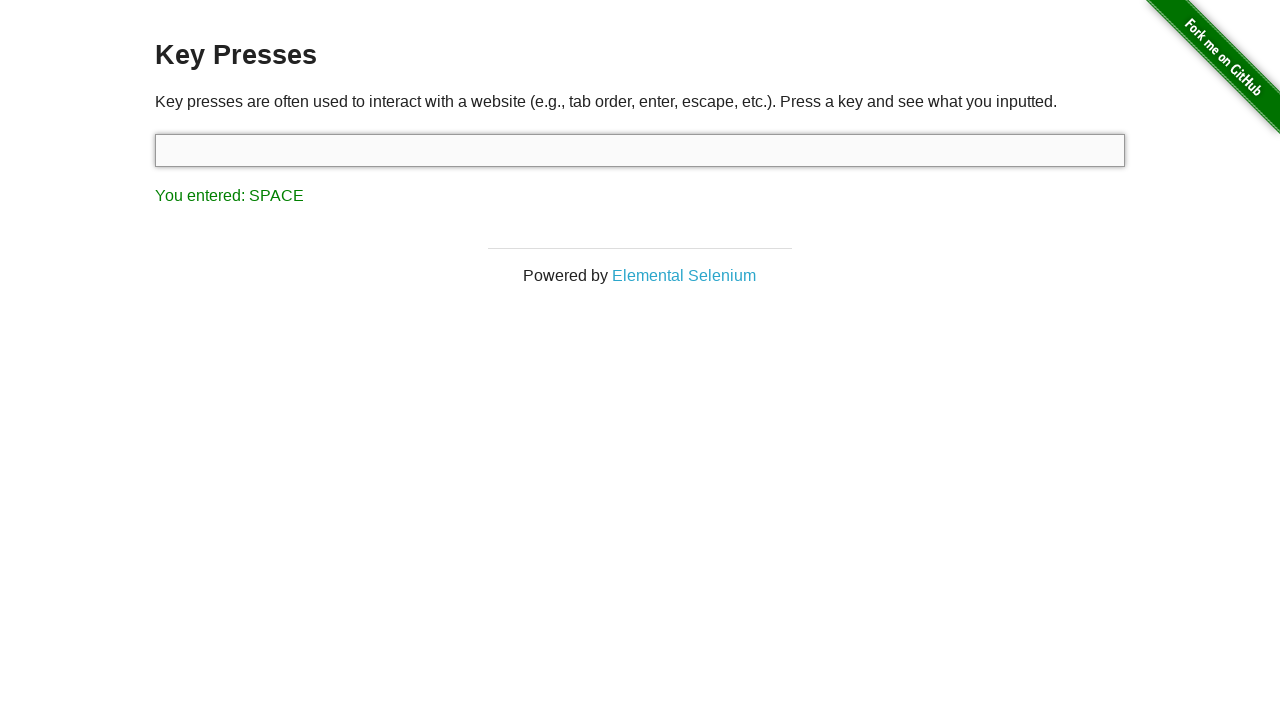

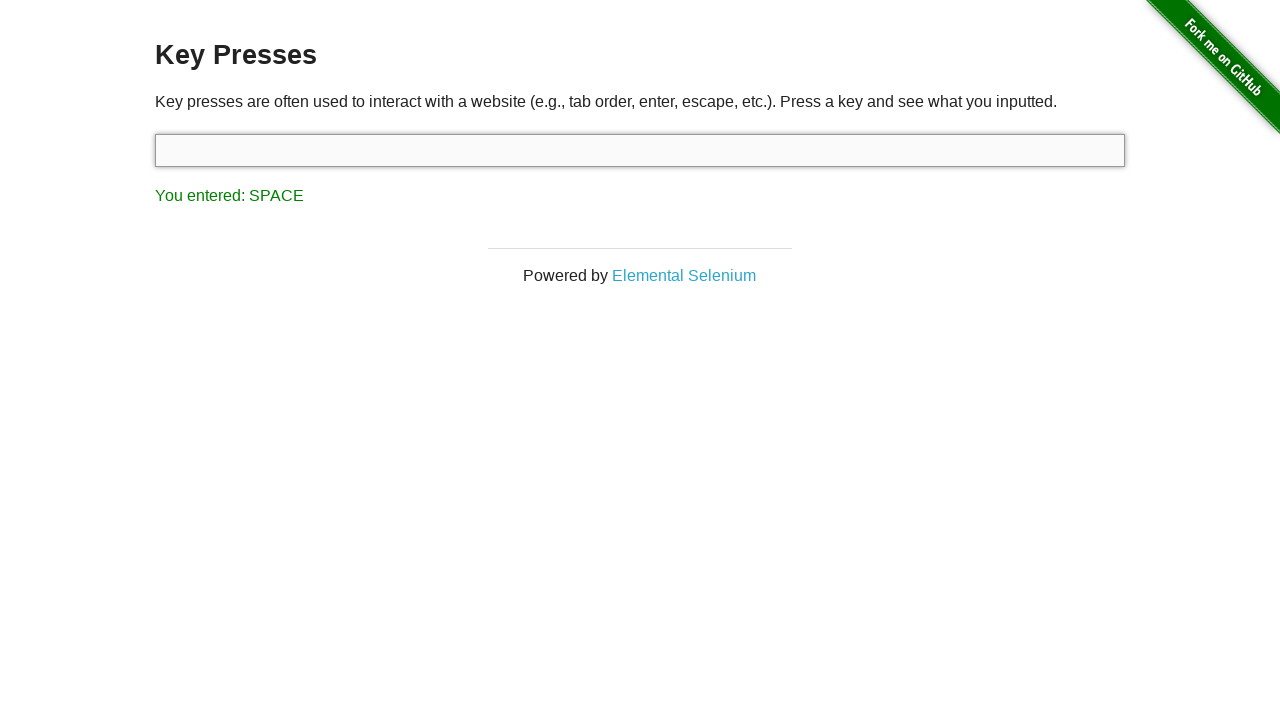